Tests submitting a quiz without selecting any option and verifies that error feedback is displayed

Starting URL: https://www.w3schools.com/java/exercise.asp?x=xrcise_output1

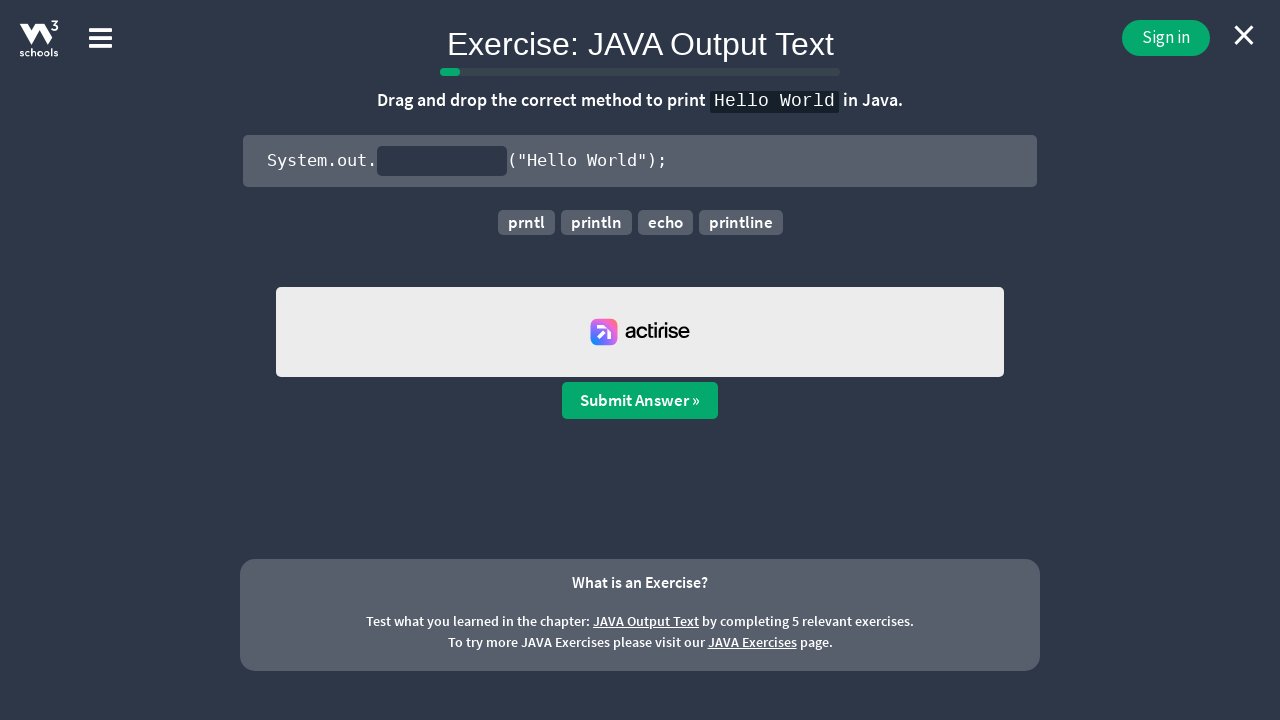

Clicked submit button without selecting any quiz option at (640, 401) on #answerbutton
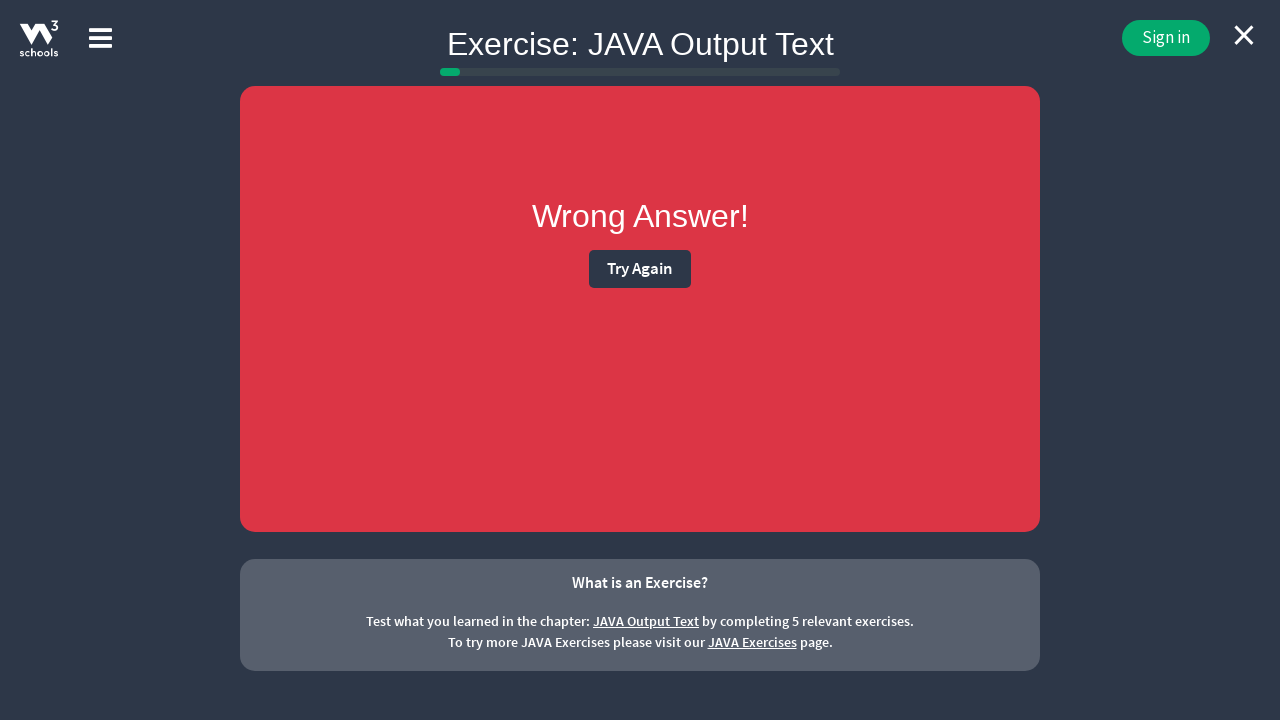

Error feedback element appeared indicating no option was selected
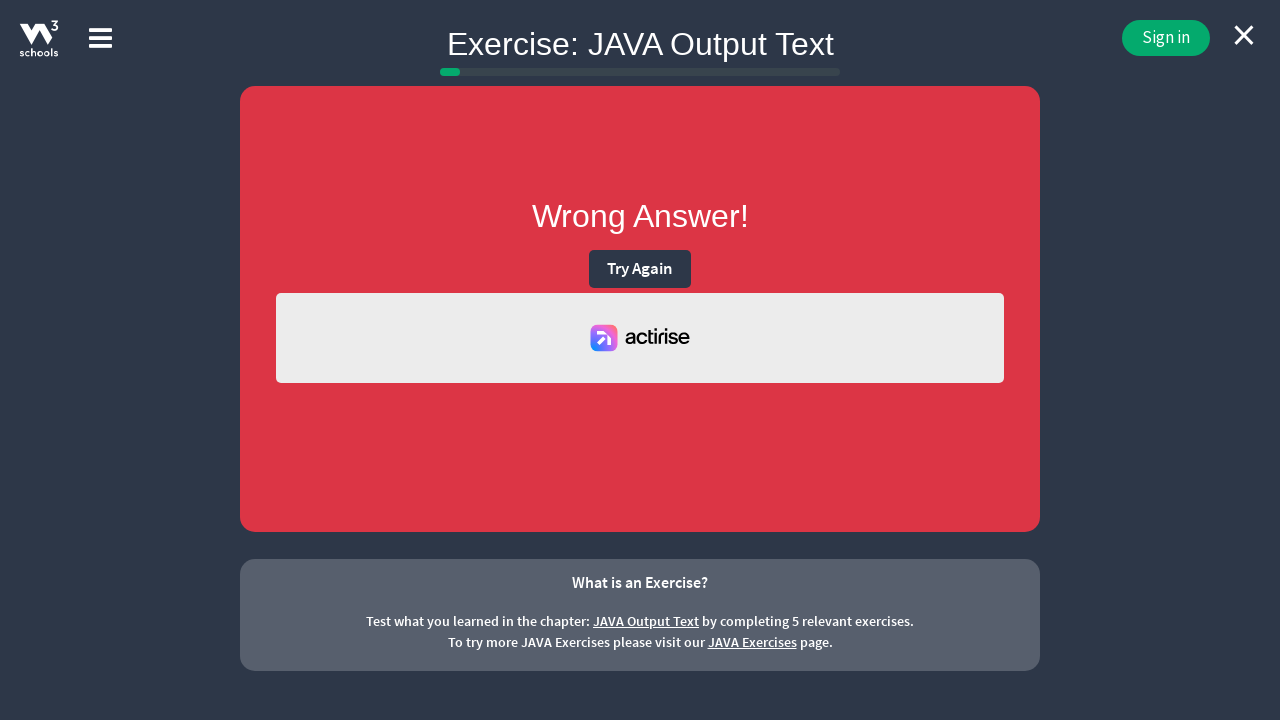

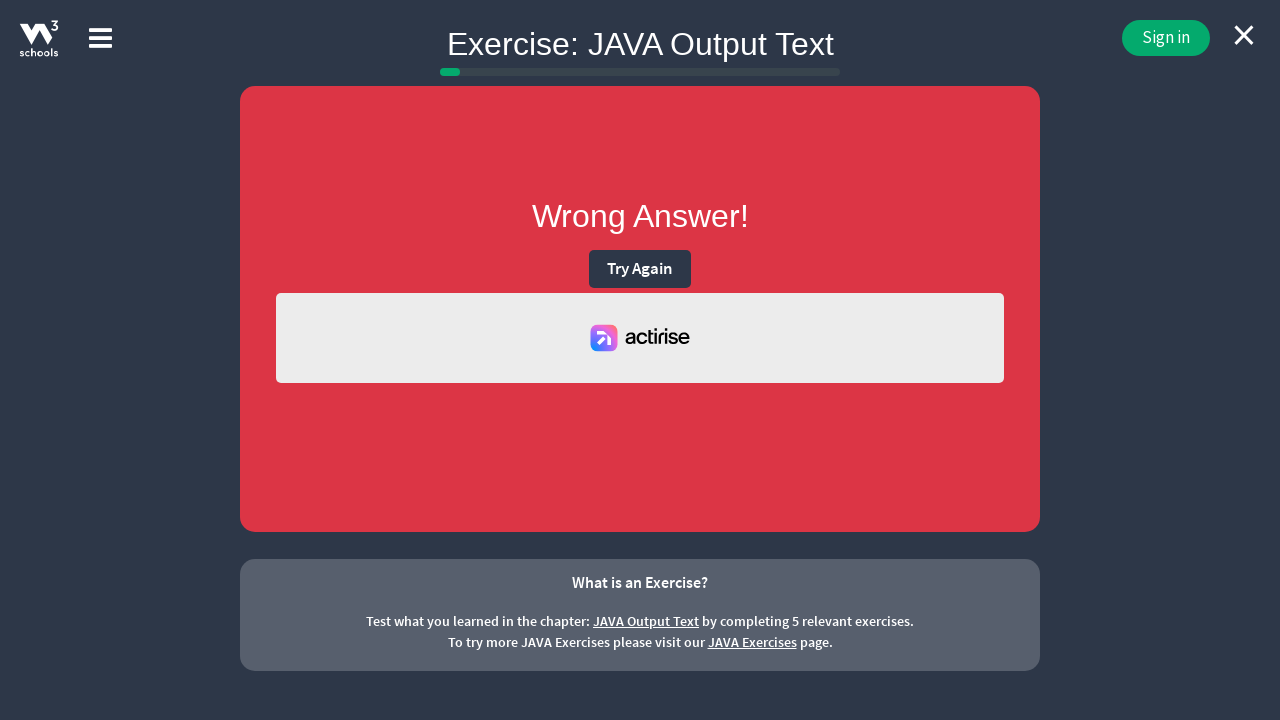